Navigates to an automation practice page and verifies that fieldset elements are present and accessible

Starting URL: https://rahulshettyacademy.com/AutomationPractice/

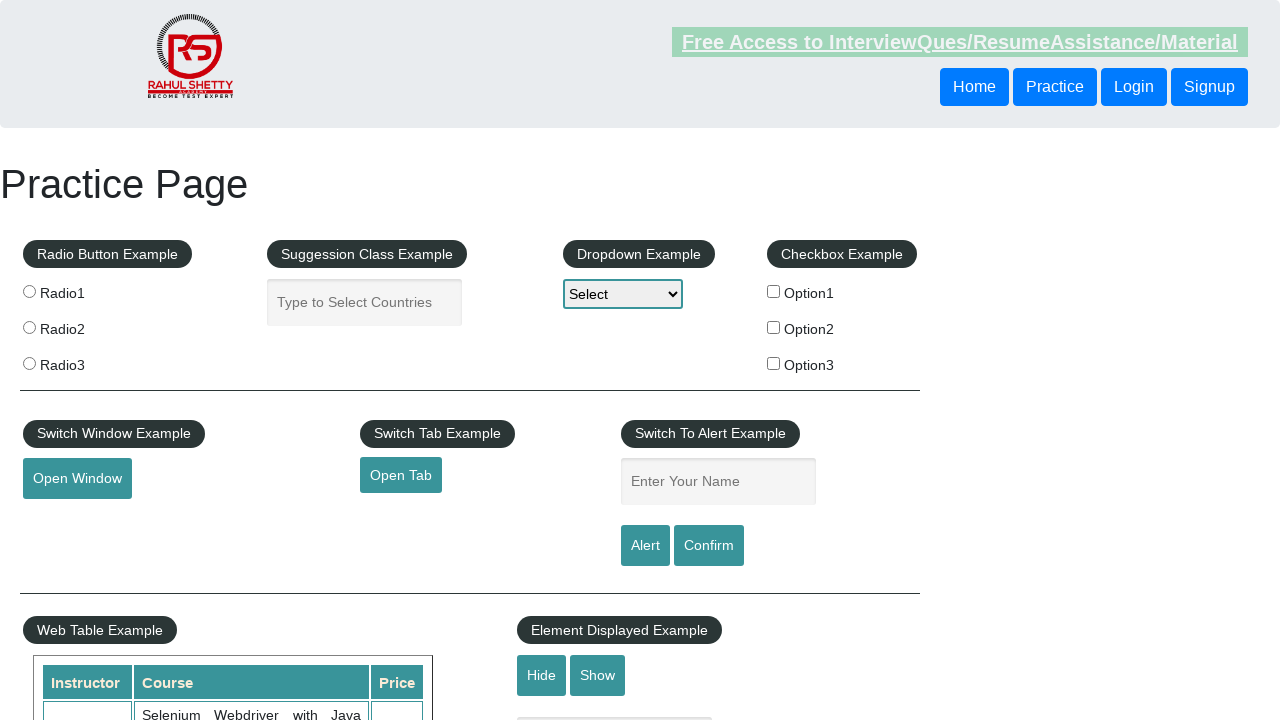

Waited for fieldset elements to be present on the page
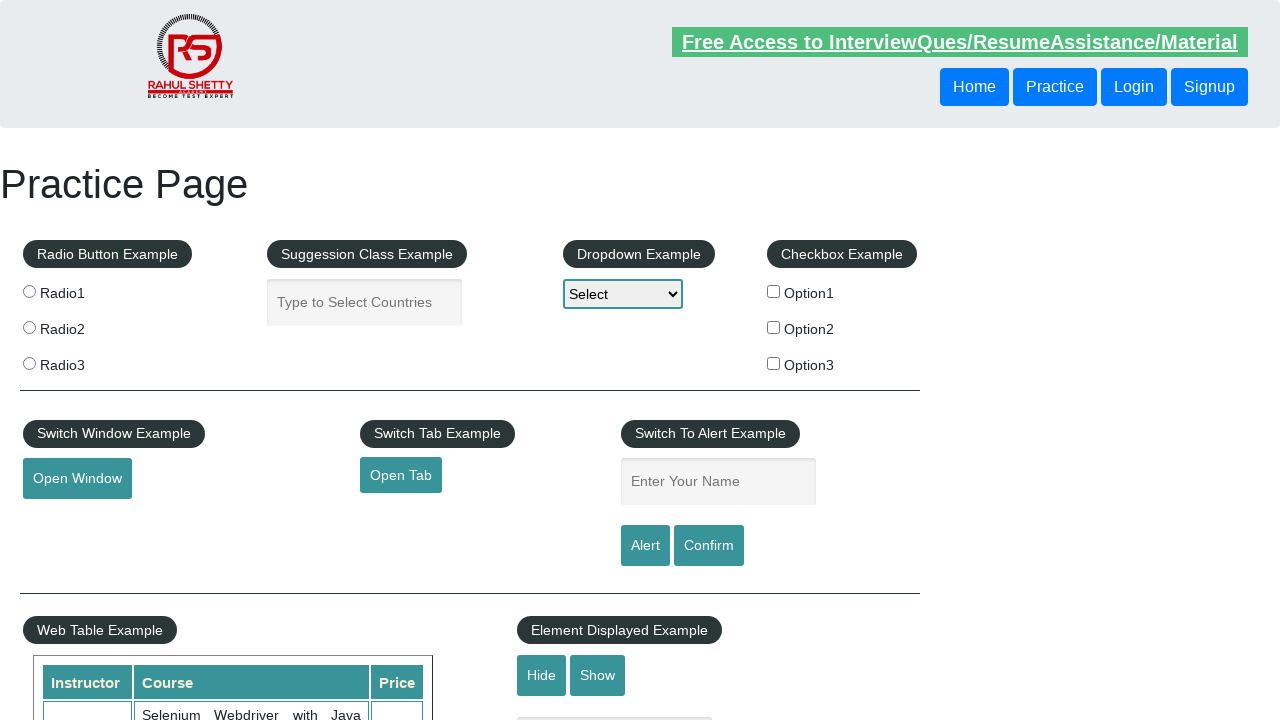

Retrieved all fieldset elements from the page
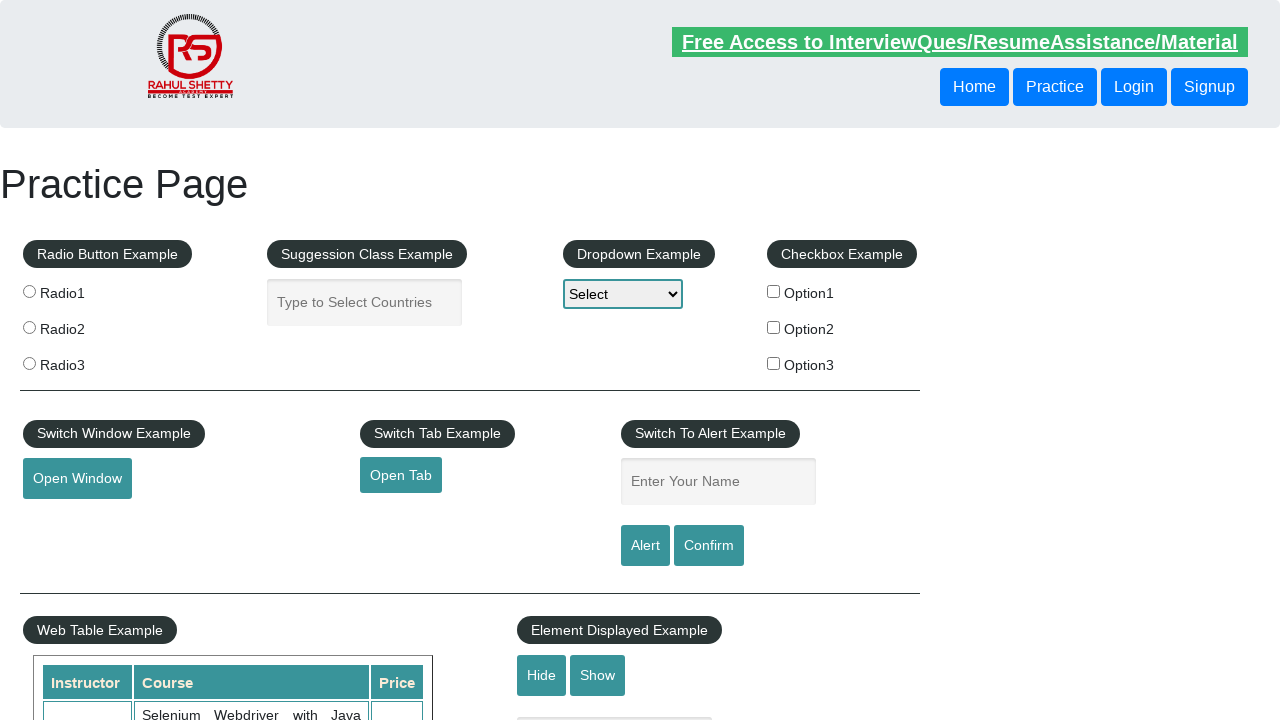

Verified that at least one fieldset element exists (found 12 fieldset(s))
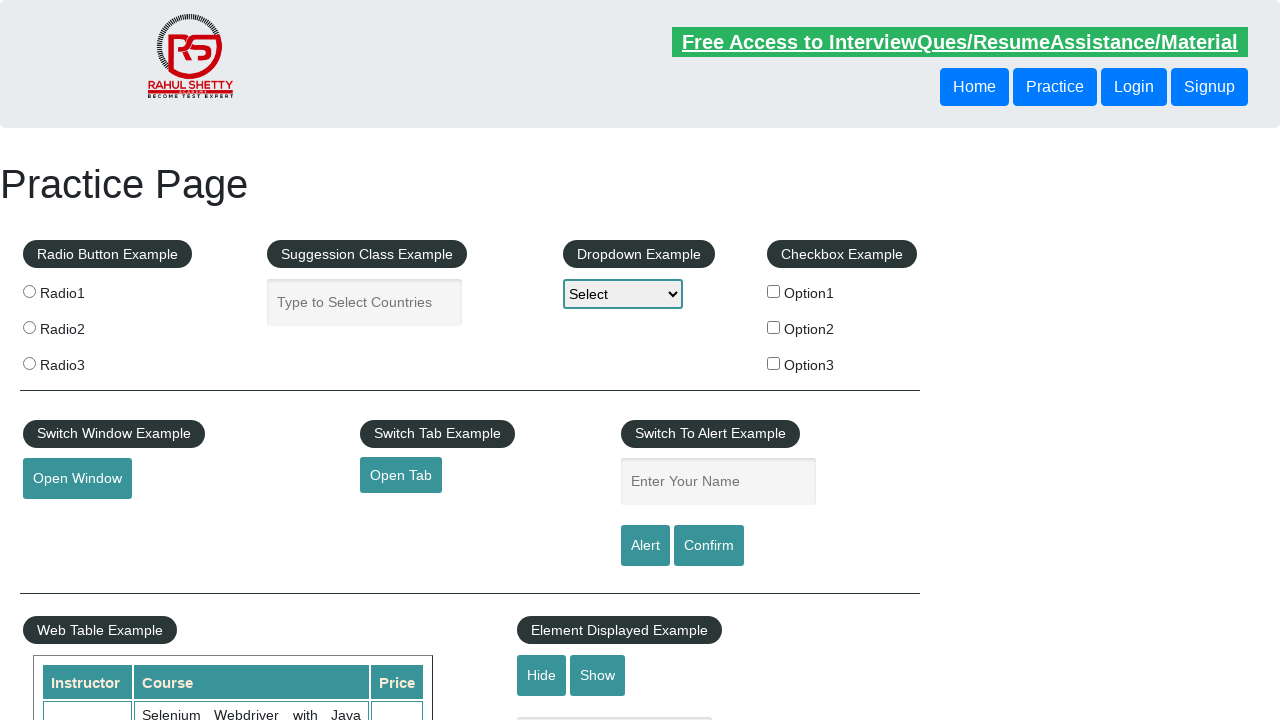

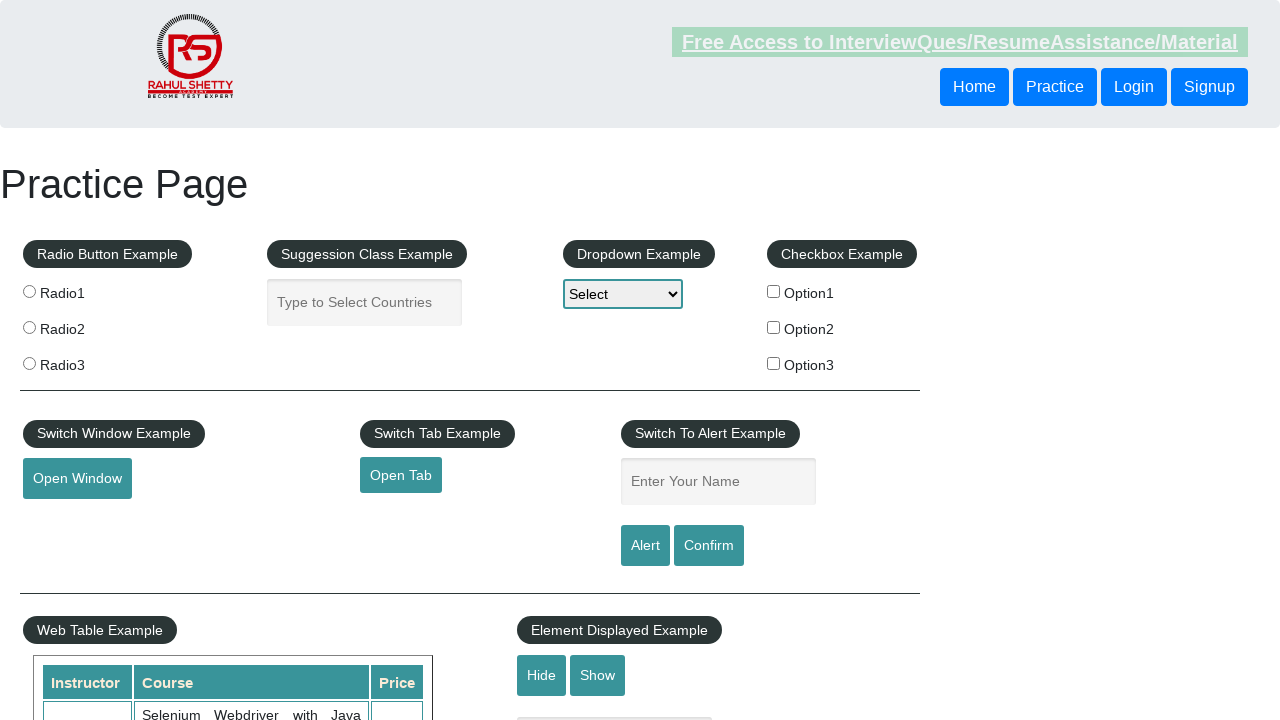